Fills and submits an about yourself form with personal information

Starting URL: https://sagar-test-qa.vercel.app/about.html

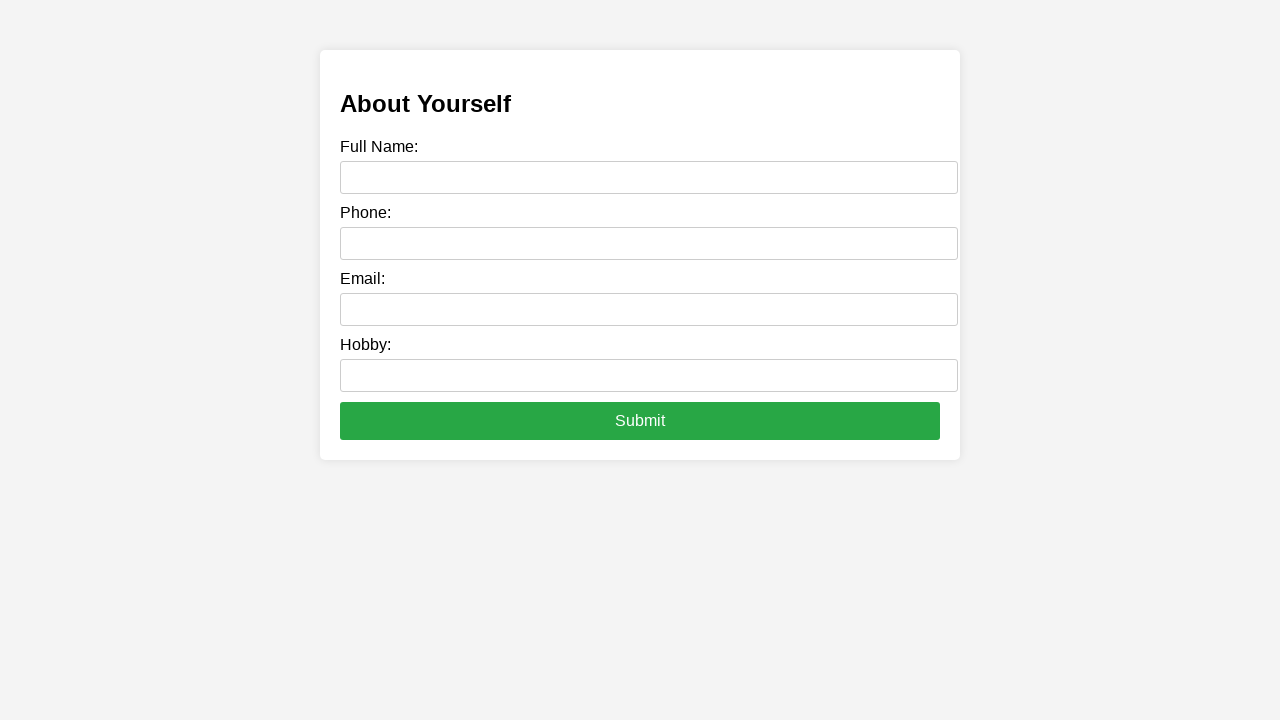

Filled full name field with 'ram thapa' on input[name='fullname']
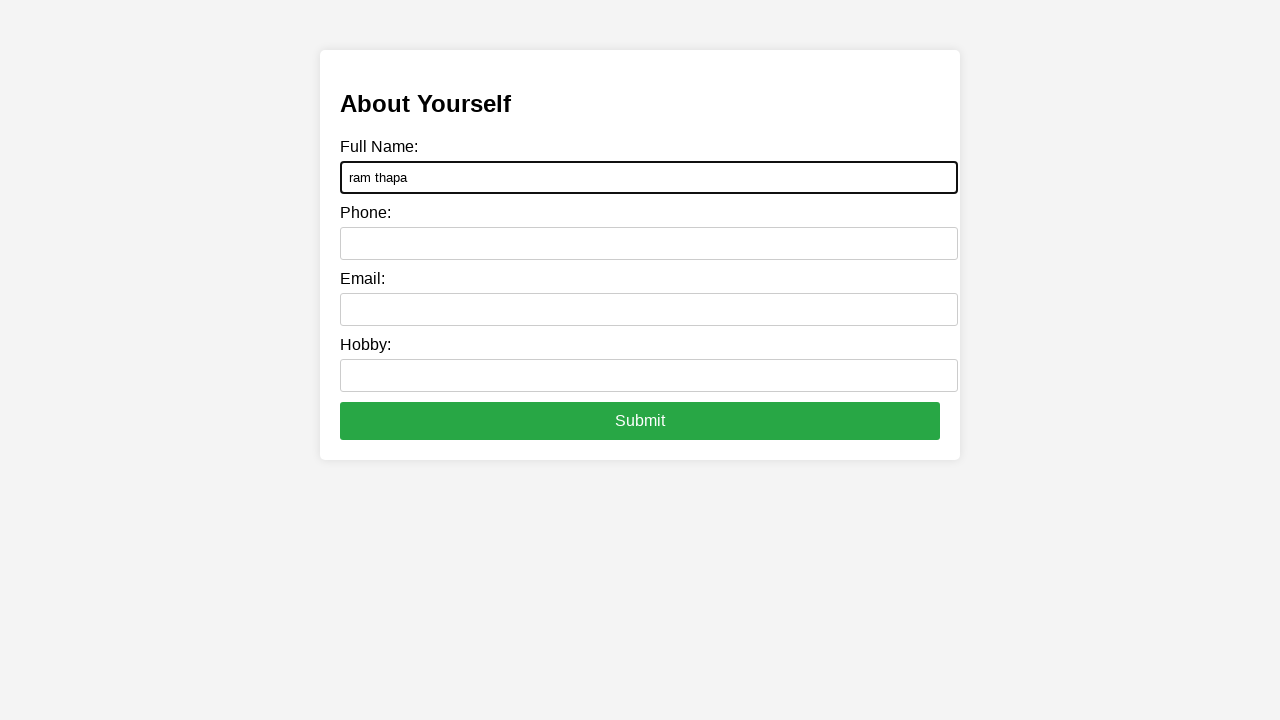

Filled phone number field with '9841000000' on input[name='phone']
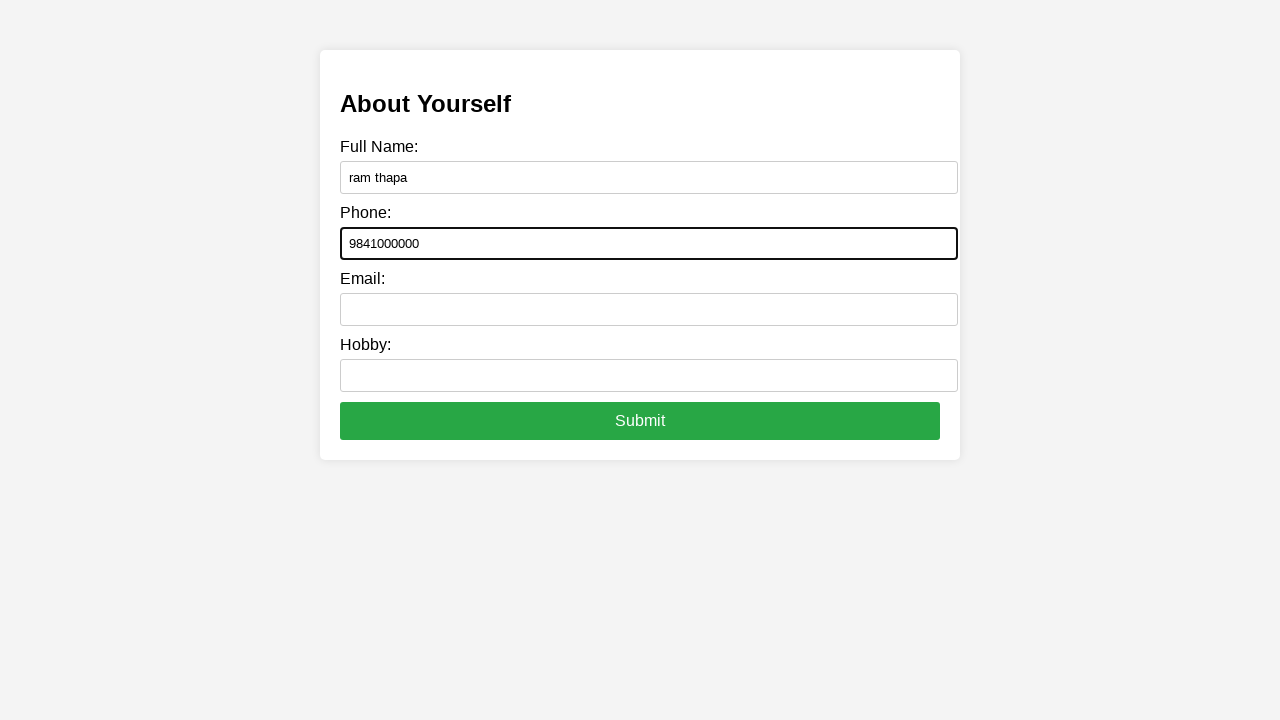

Filled email field with 'test@123.com' on input[name='email']
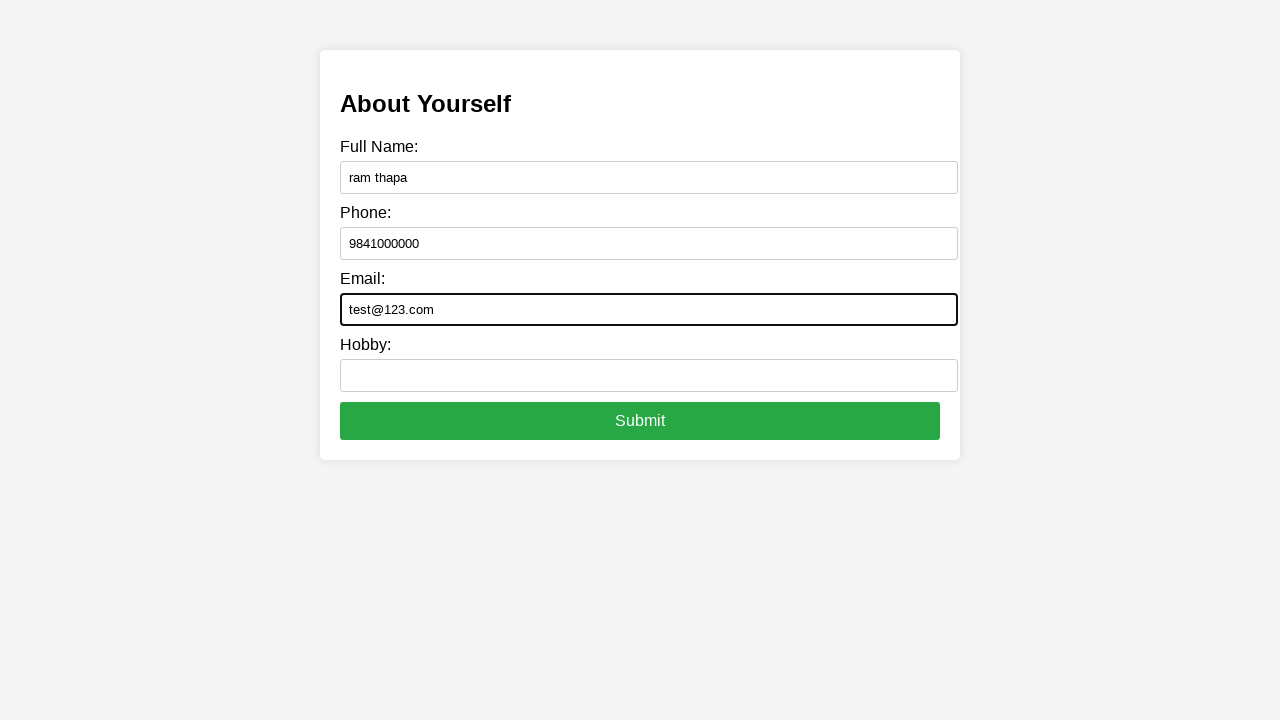

Filled hobby field with 'playing football' on input[name='hobby']
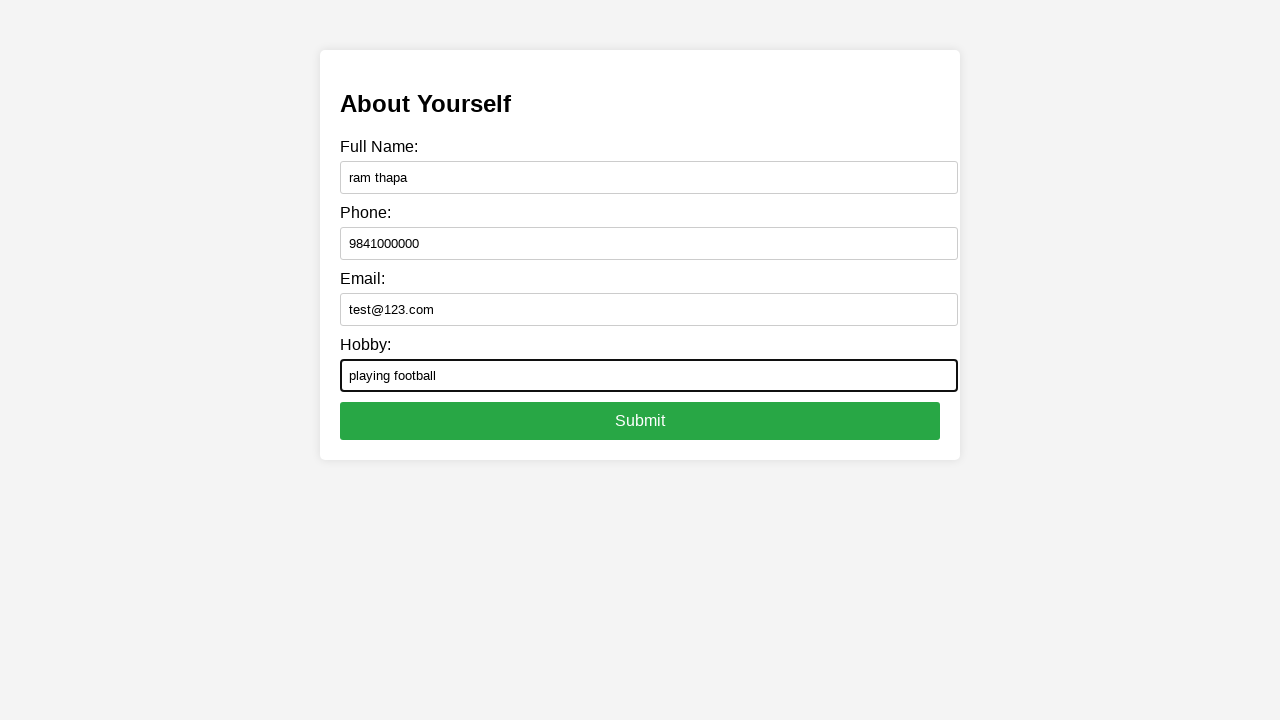

Clicked submit button to submit the about yourself form at (640, 421) on button[type='submit']
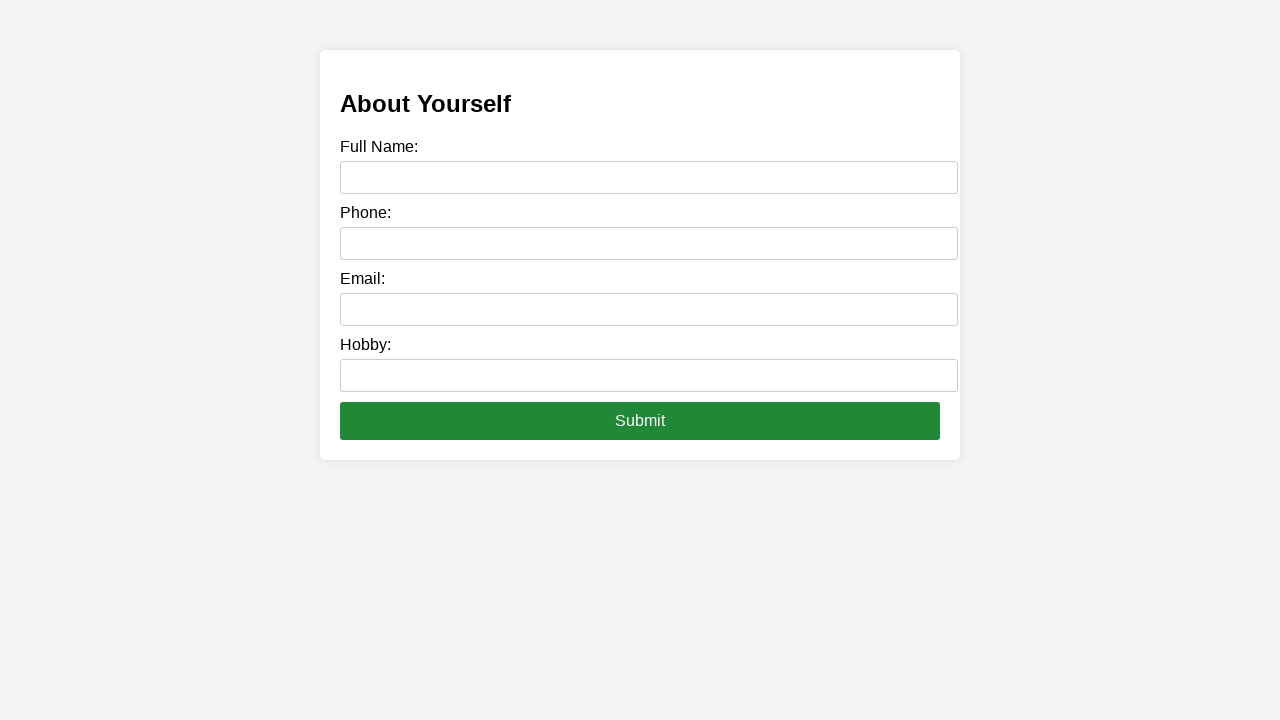

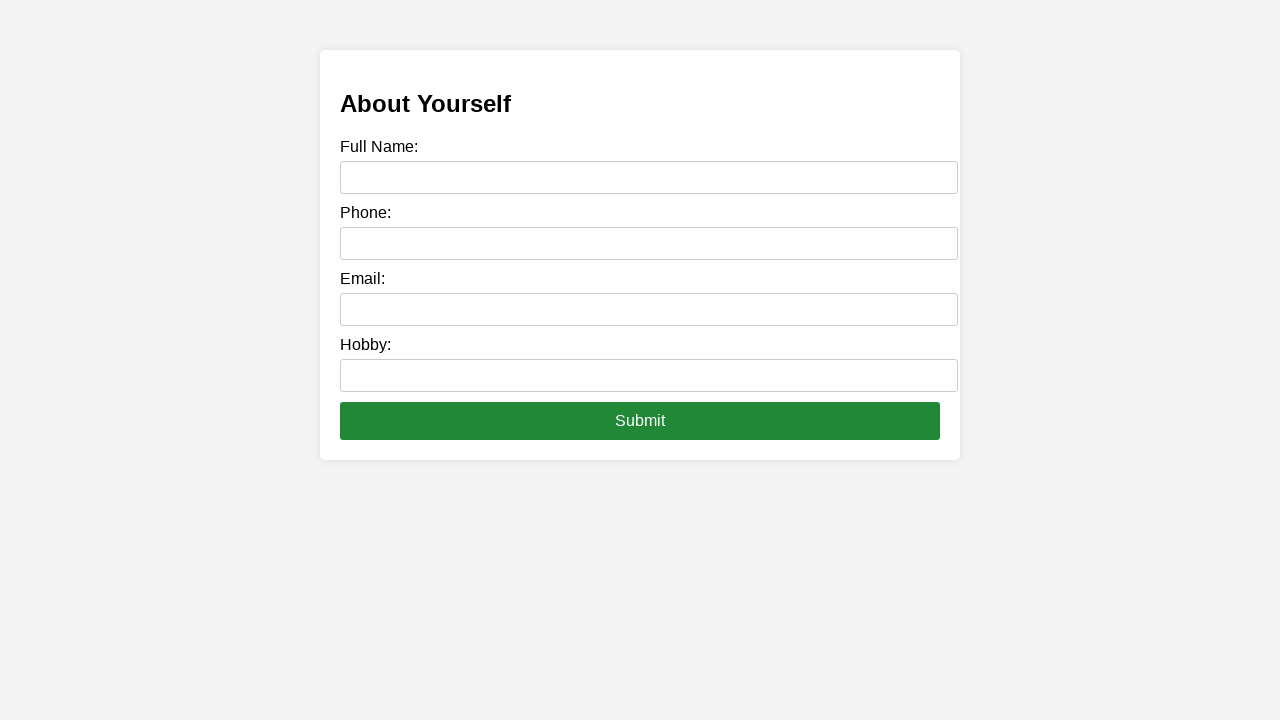